Navigates to Rahul Shetty Academy homepage and verifies the page loads by waiting for the page title.

Starting URL: https://rahulshettyacademy.com/

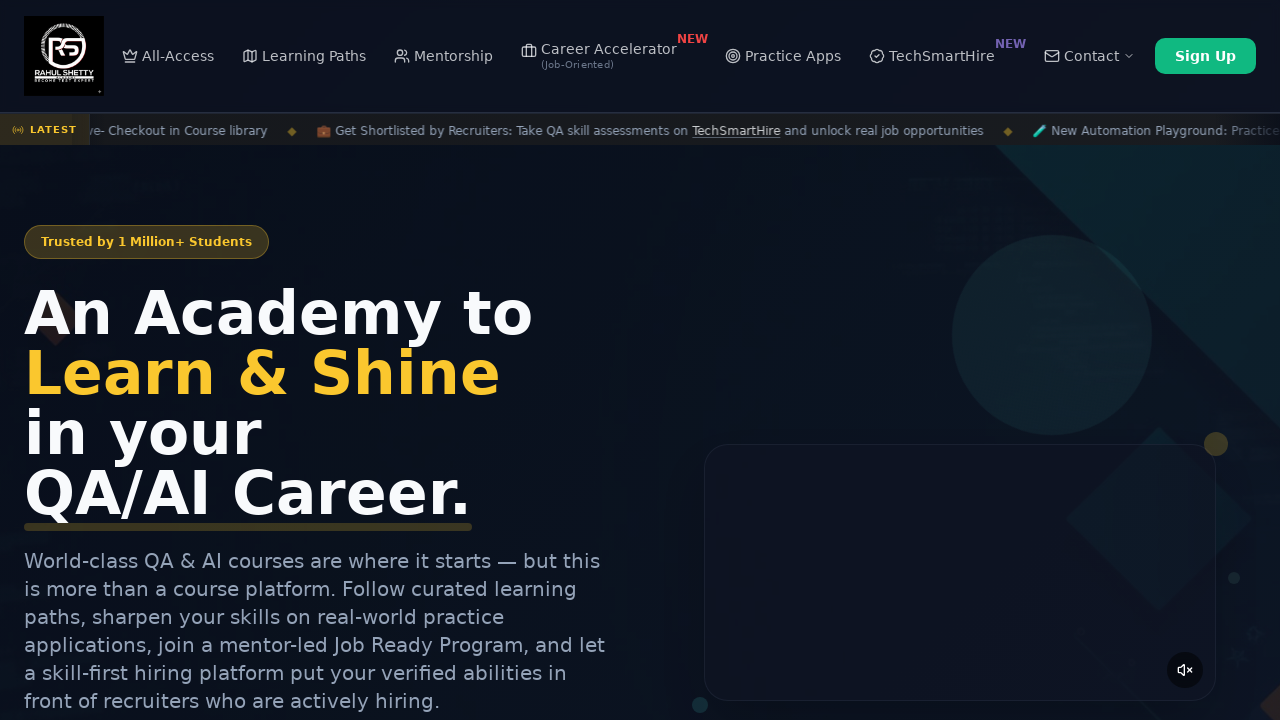

Navigated to Rahul Shetty Academy homepage
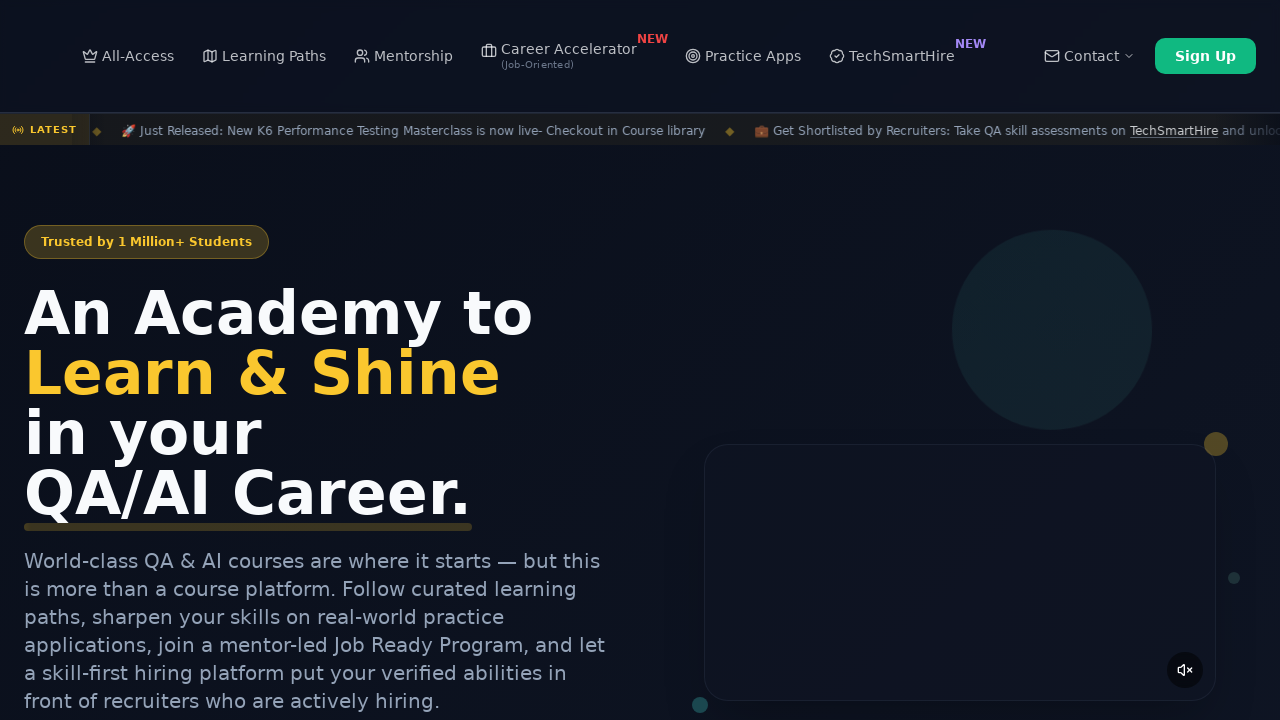

Page DOM content fully loaded
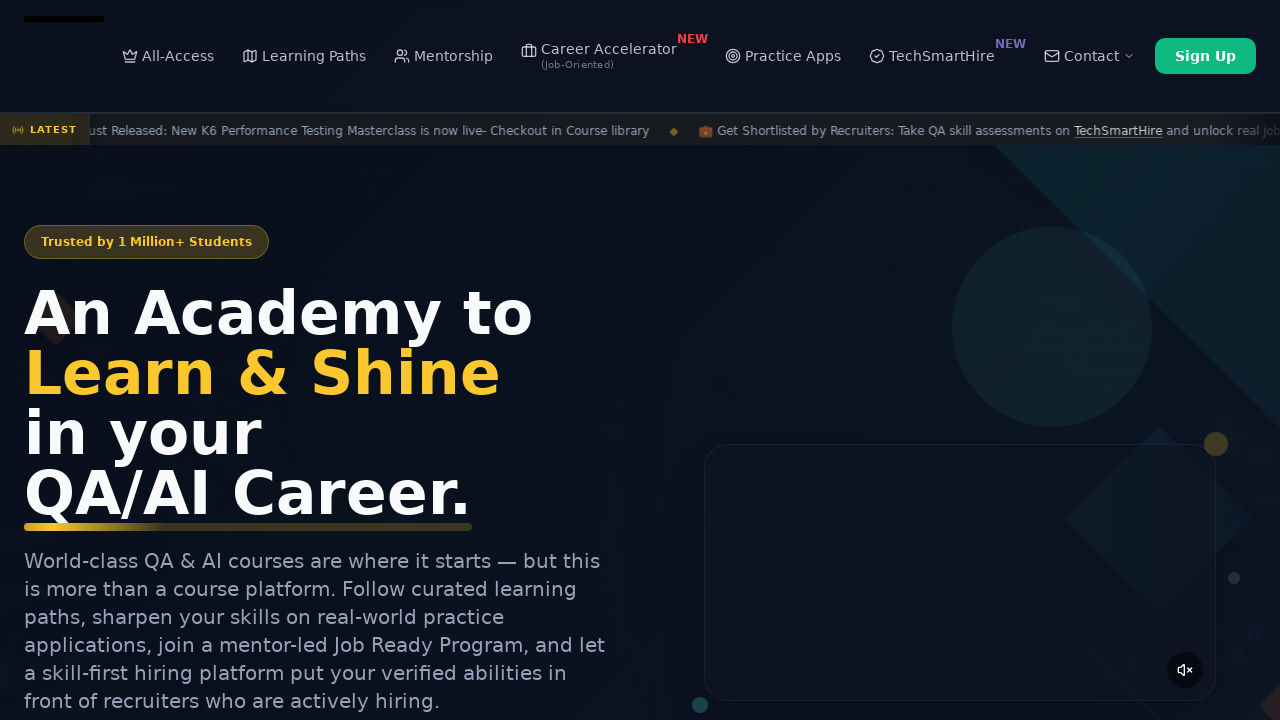

Retrieved page title: 'Rahul Shetty Academy | QA Automation, Playwright, AI Testing & Online Training'
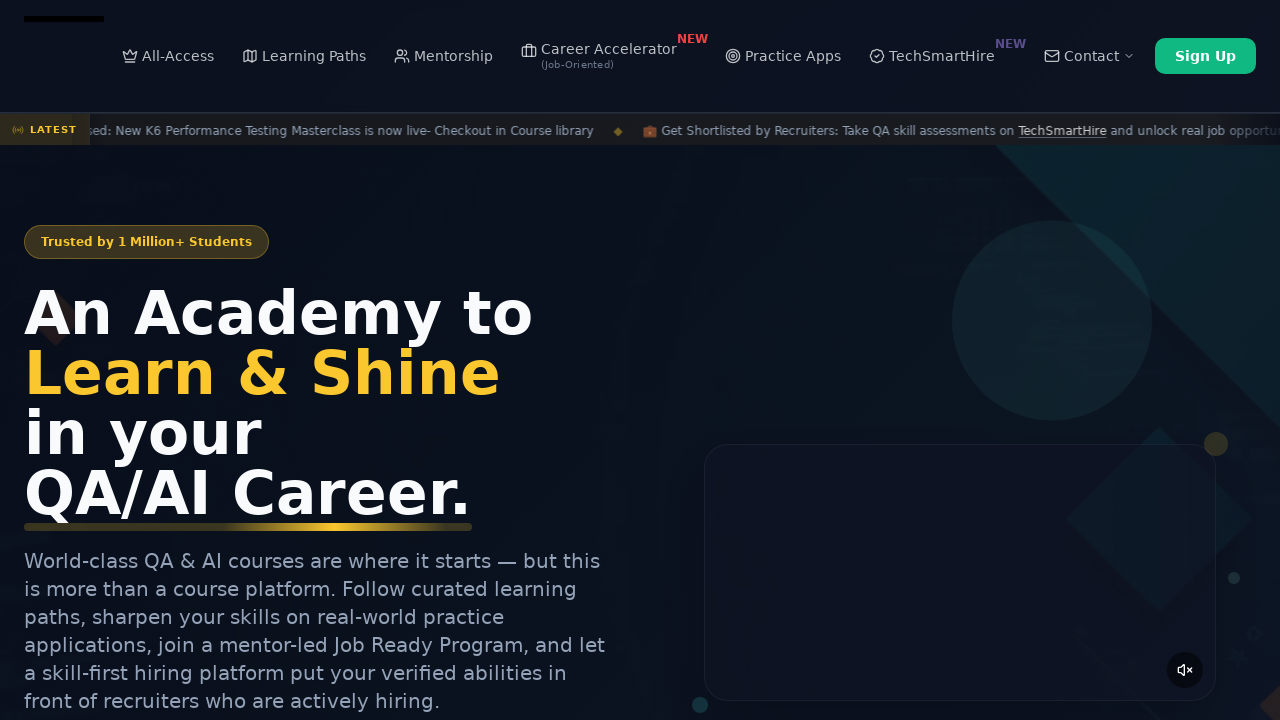

Verified page title is not empty - page loaded successfully
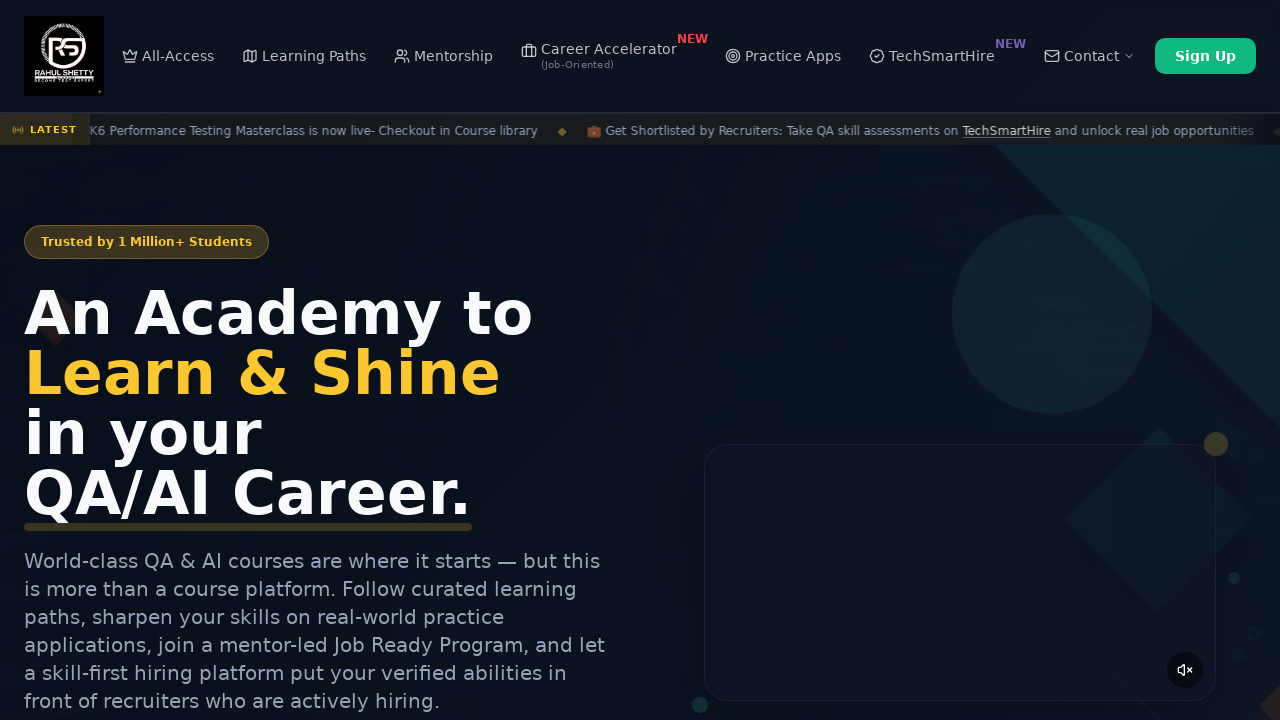

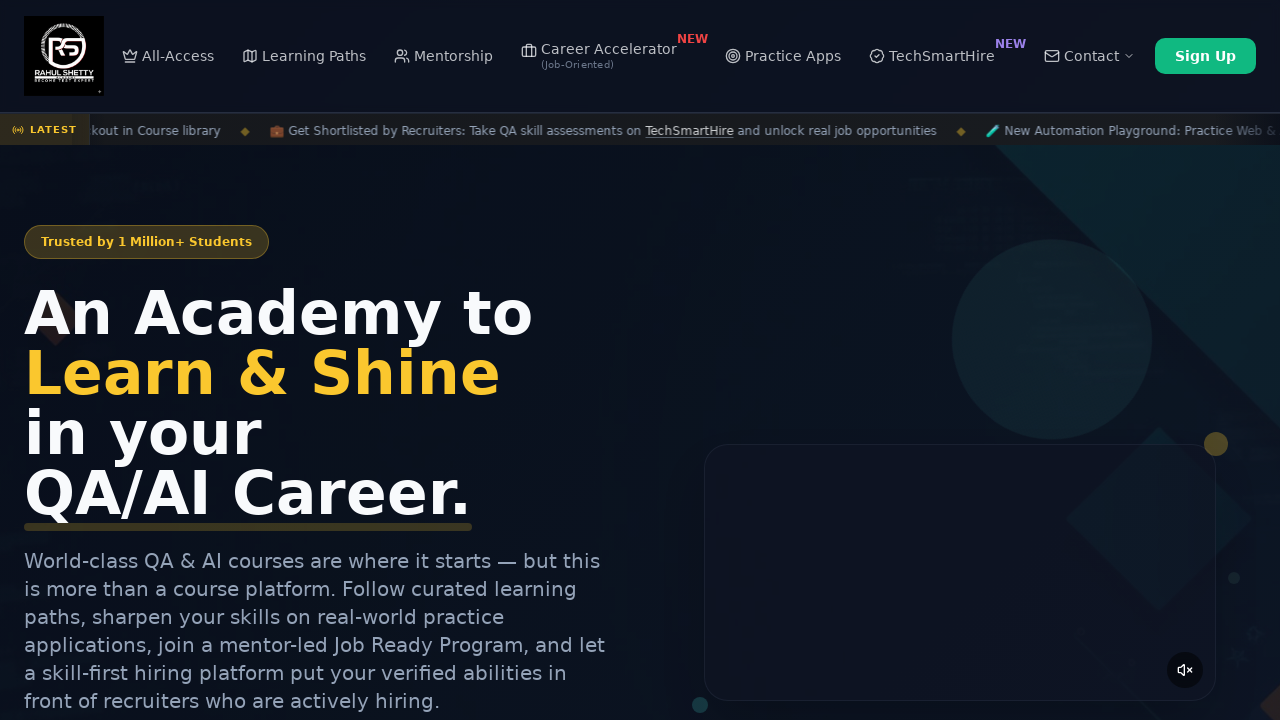